Tests scrolling functionality by finding a Contact link, scrolling to its position on the page, and clicking on it.

Starting URL: http://ecil.com/

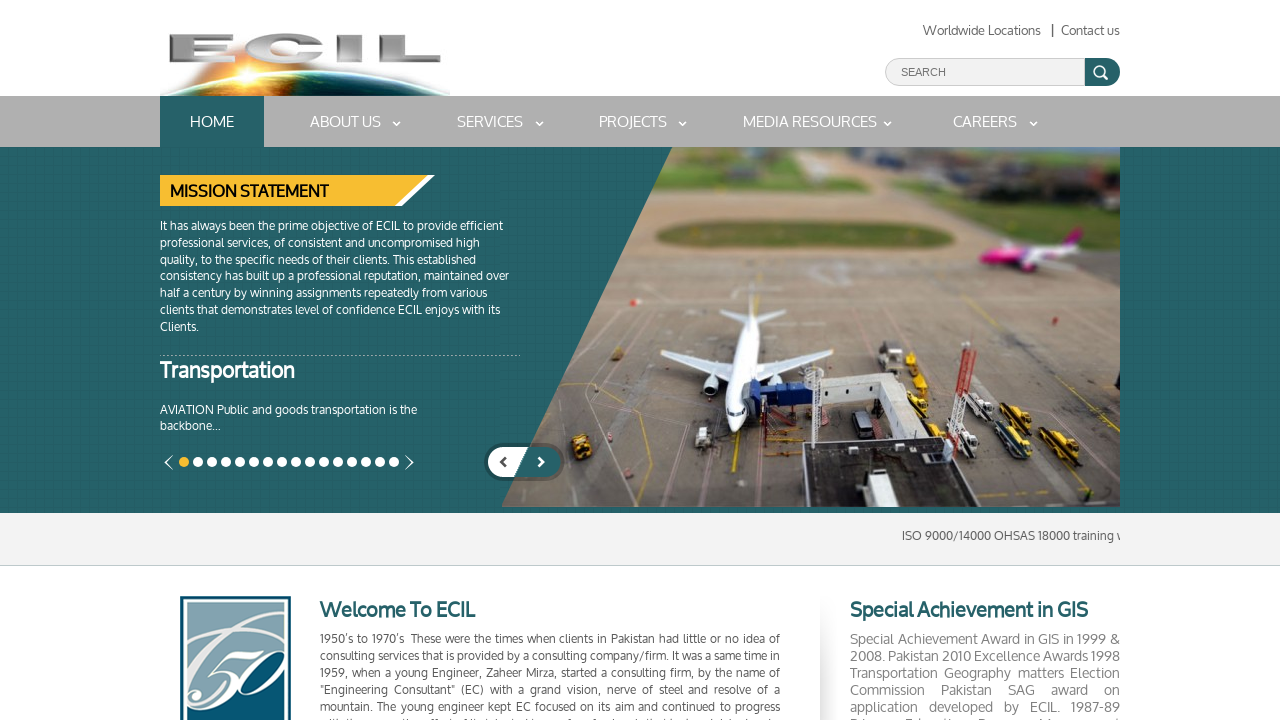

Set viewport size to 1920x1080
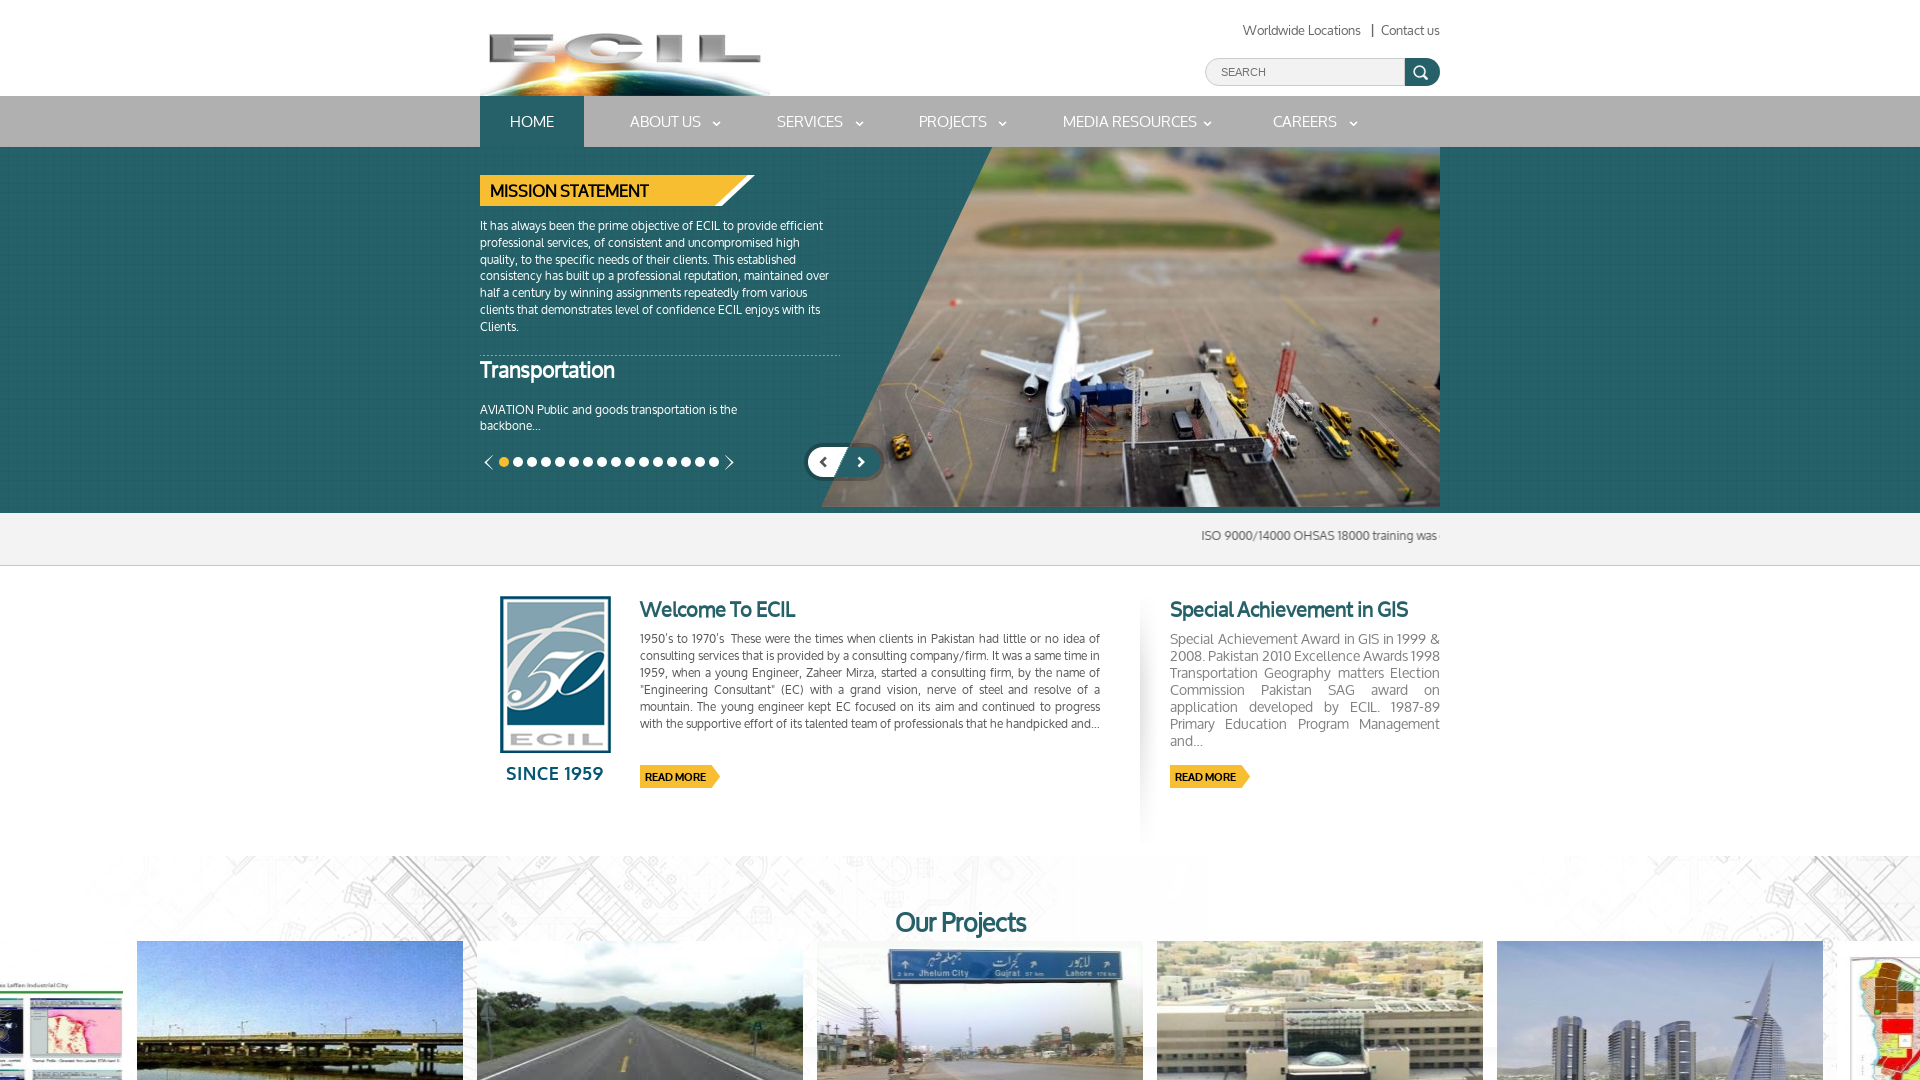

Waited 2 seconds for page to load
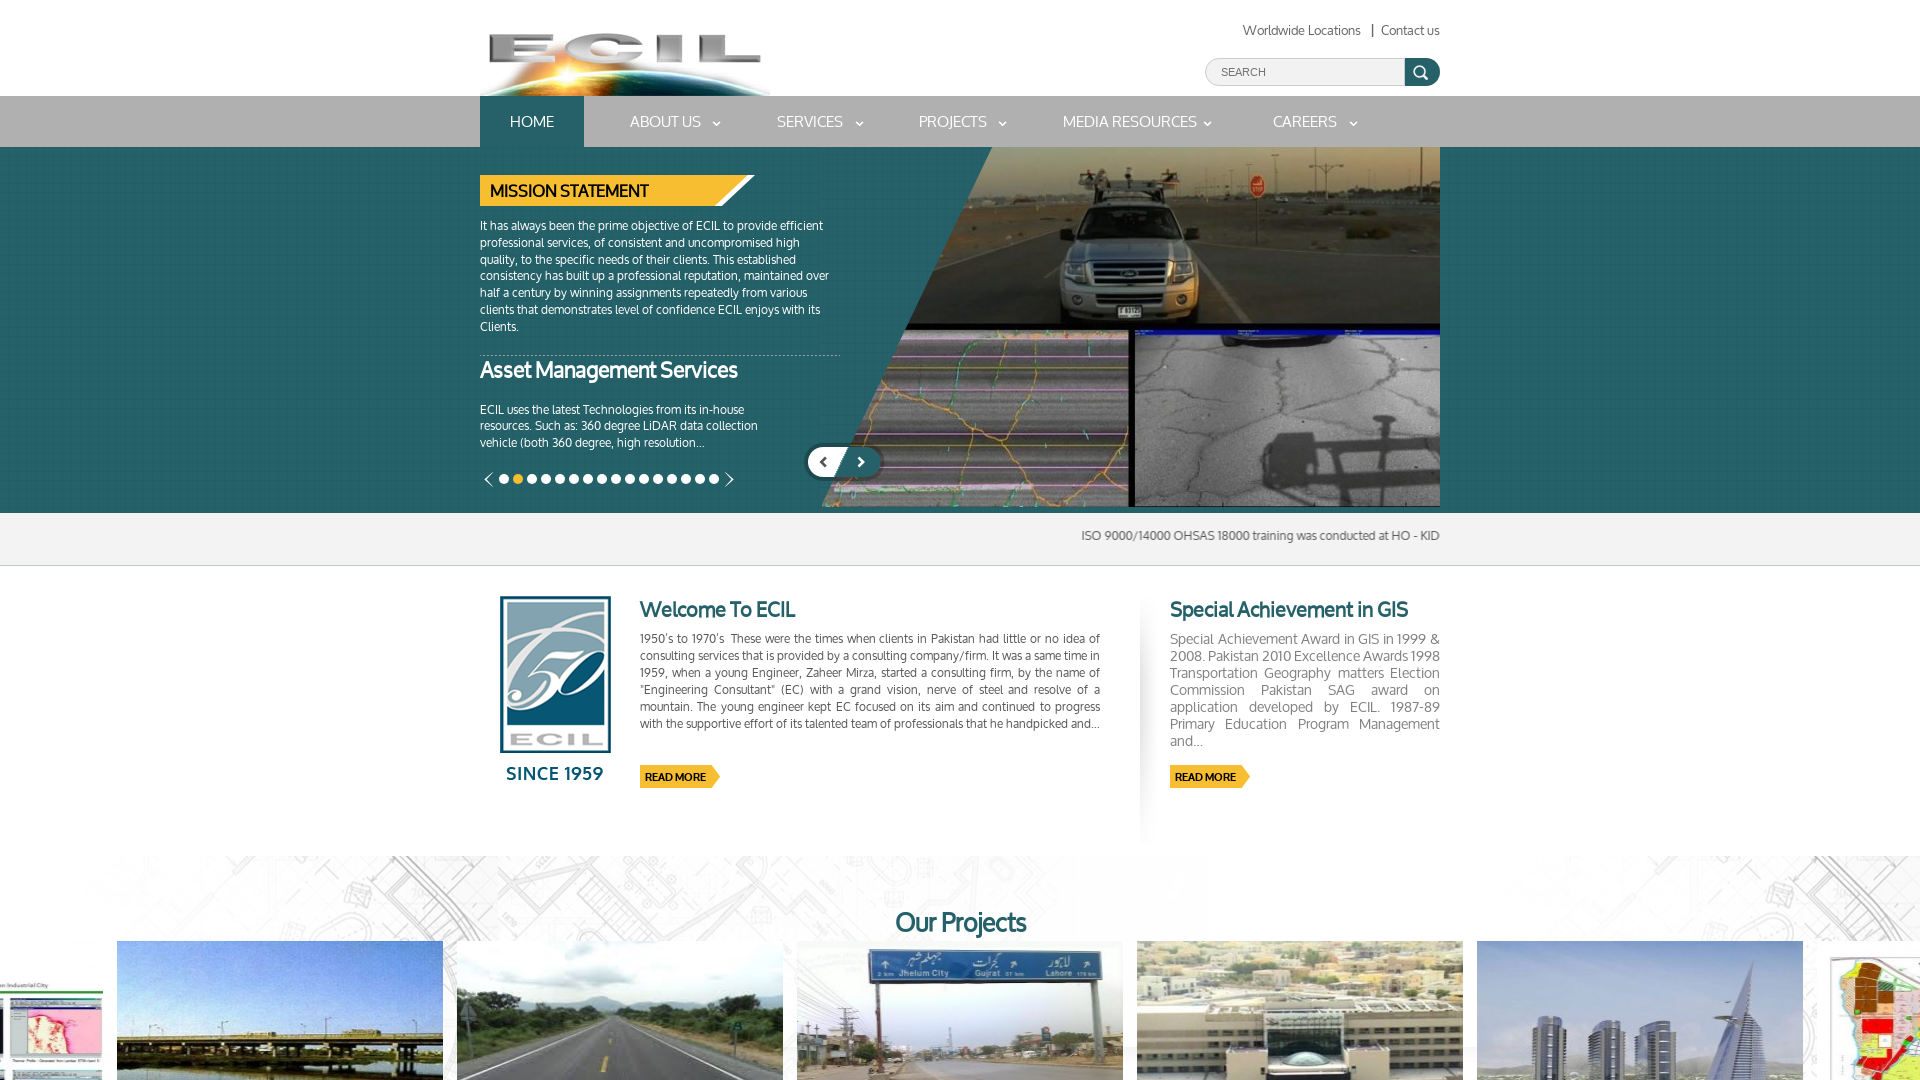

Located Contact link element
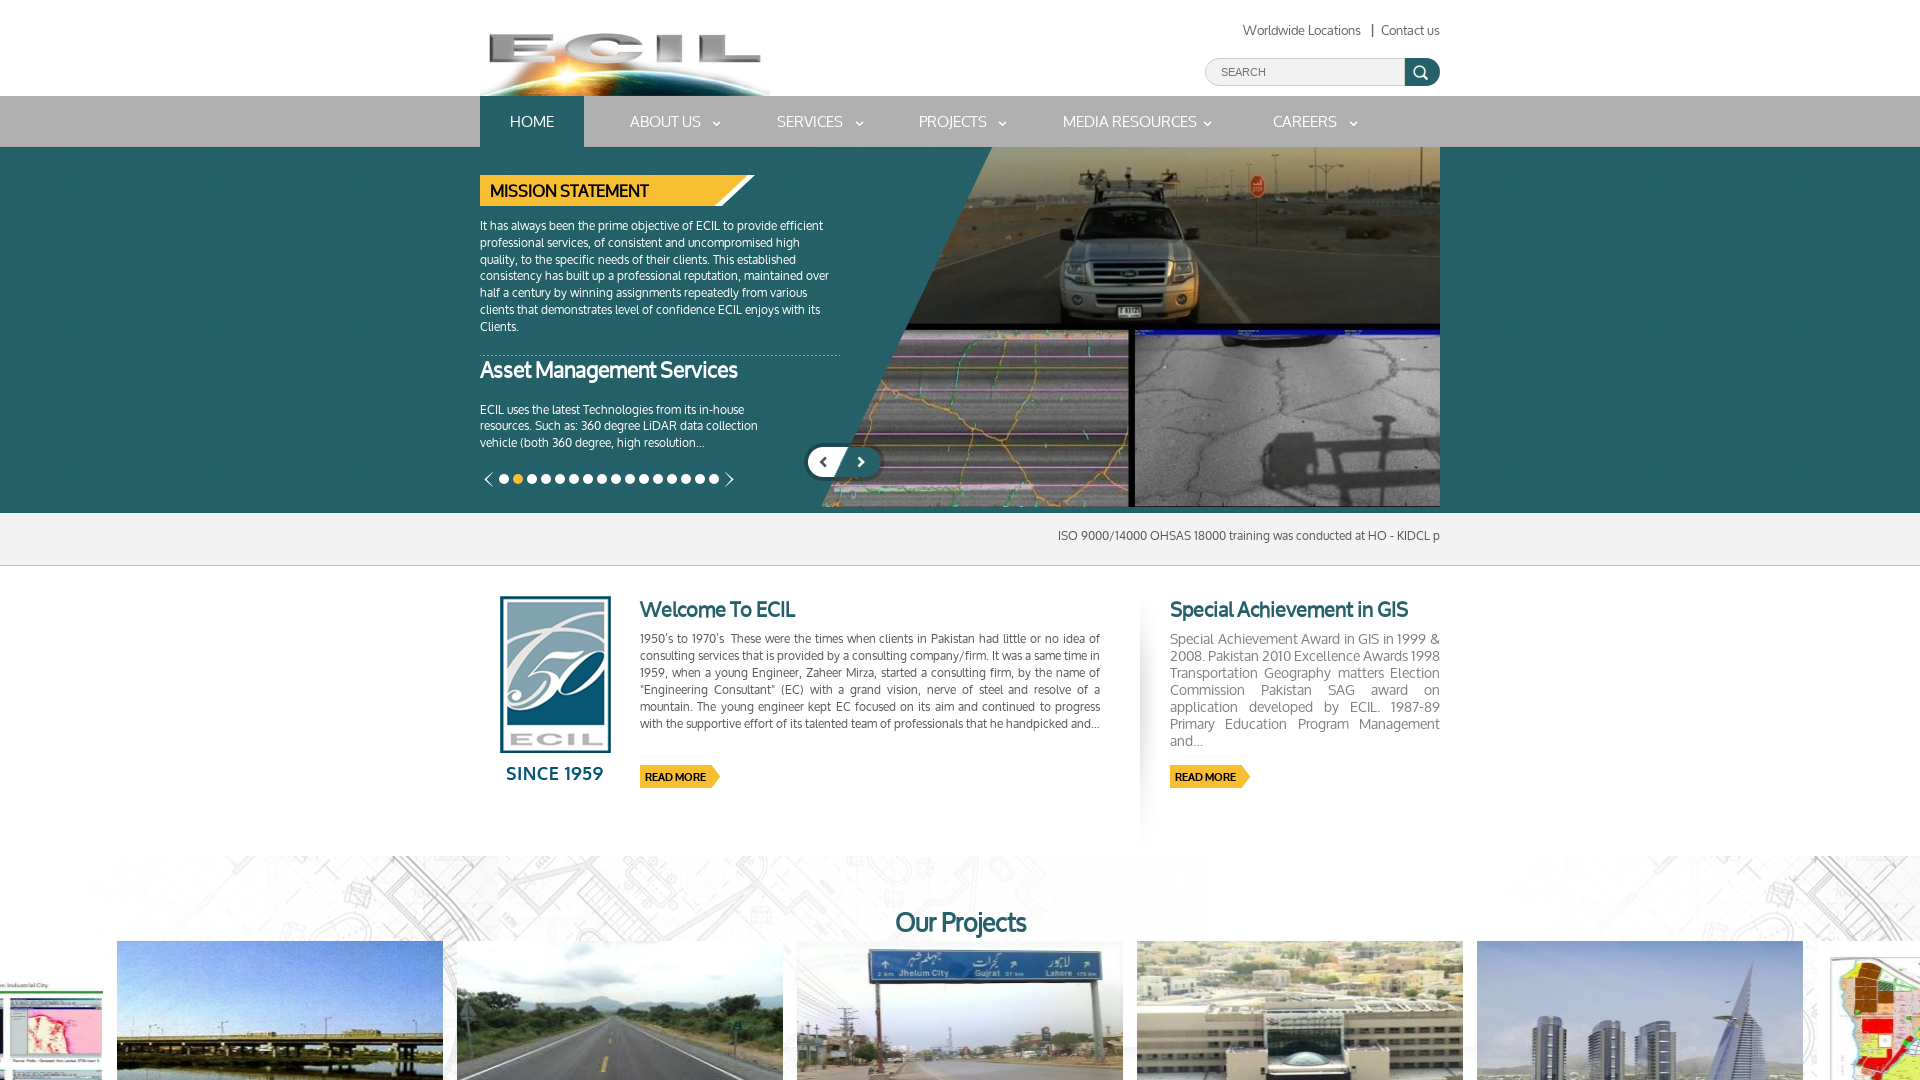

Scrolled Contact link into view
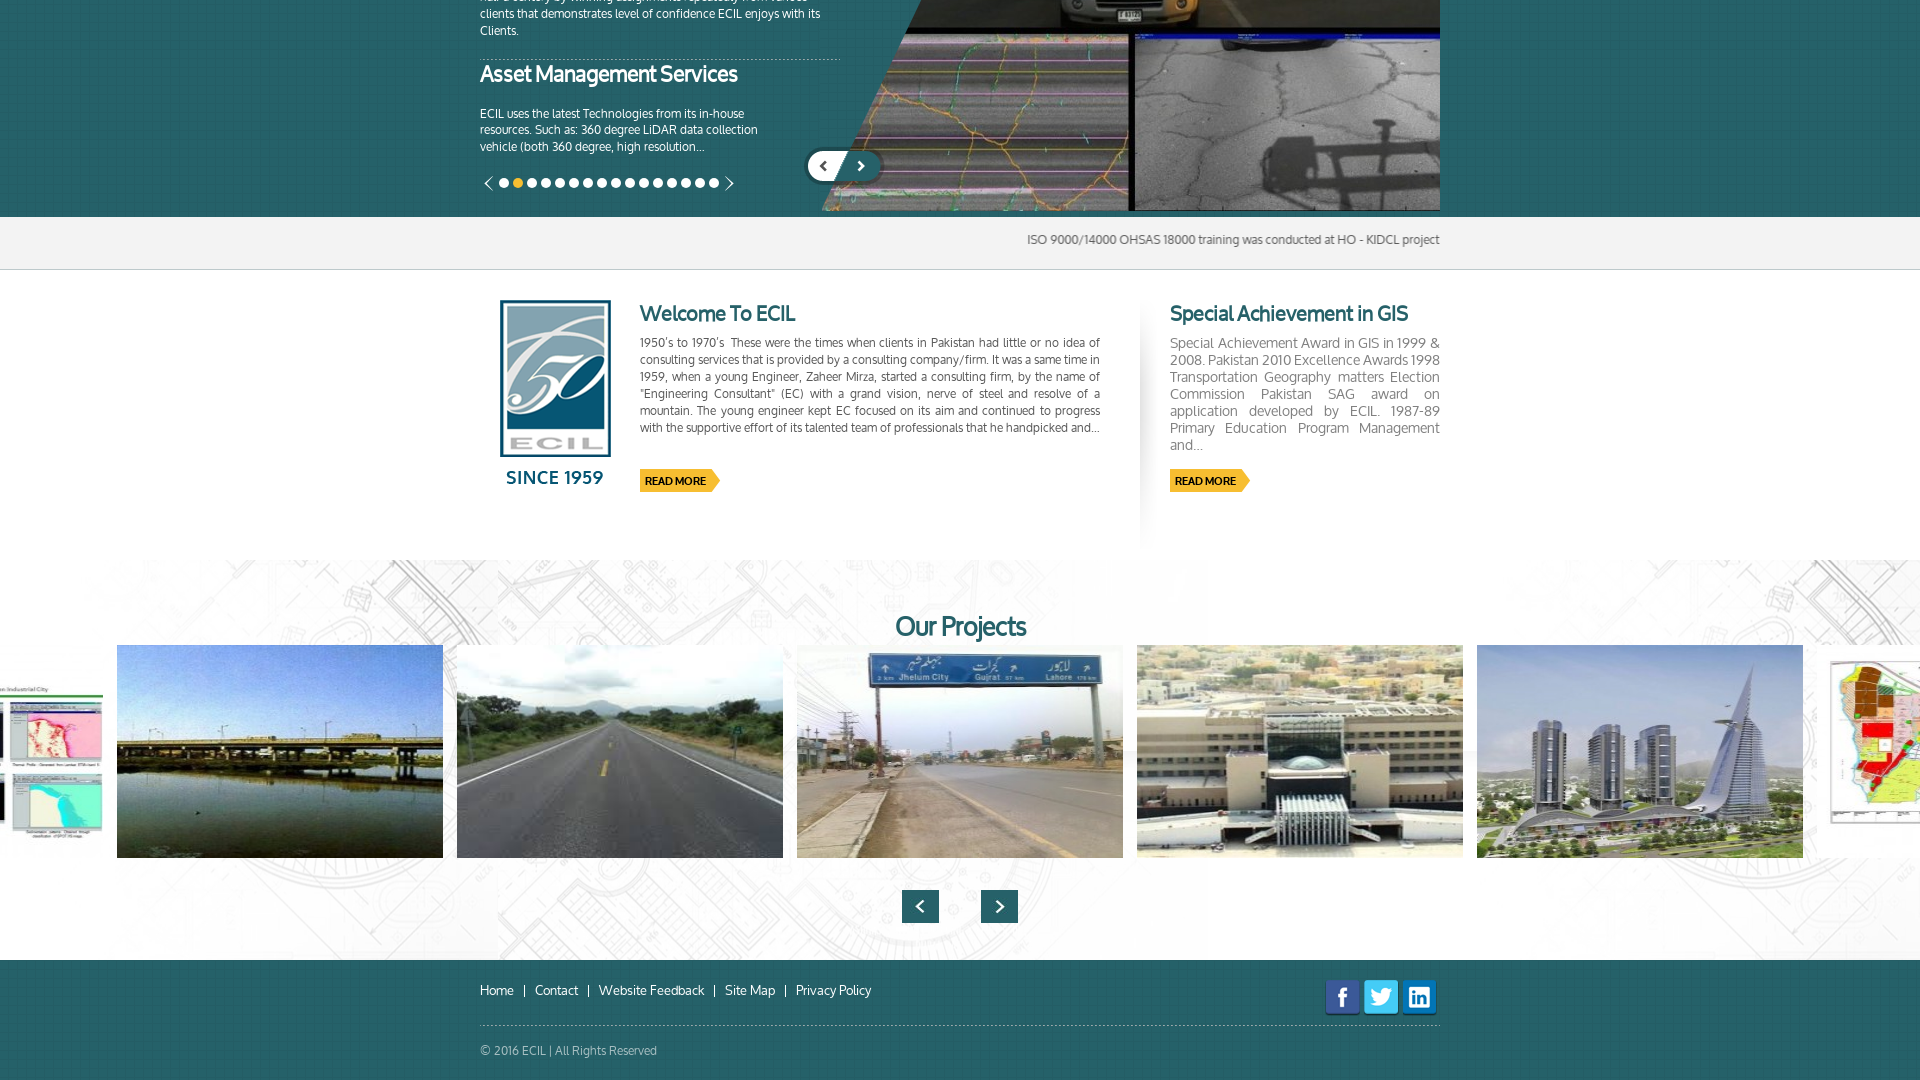

Clicked Contact link at (562, 991) on xpath=//a[text()='Contact']
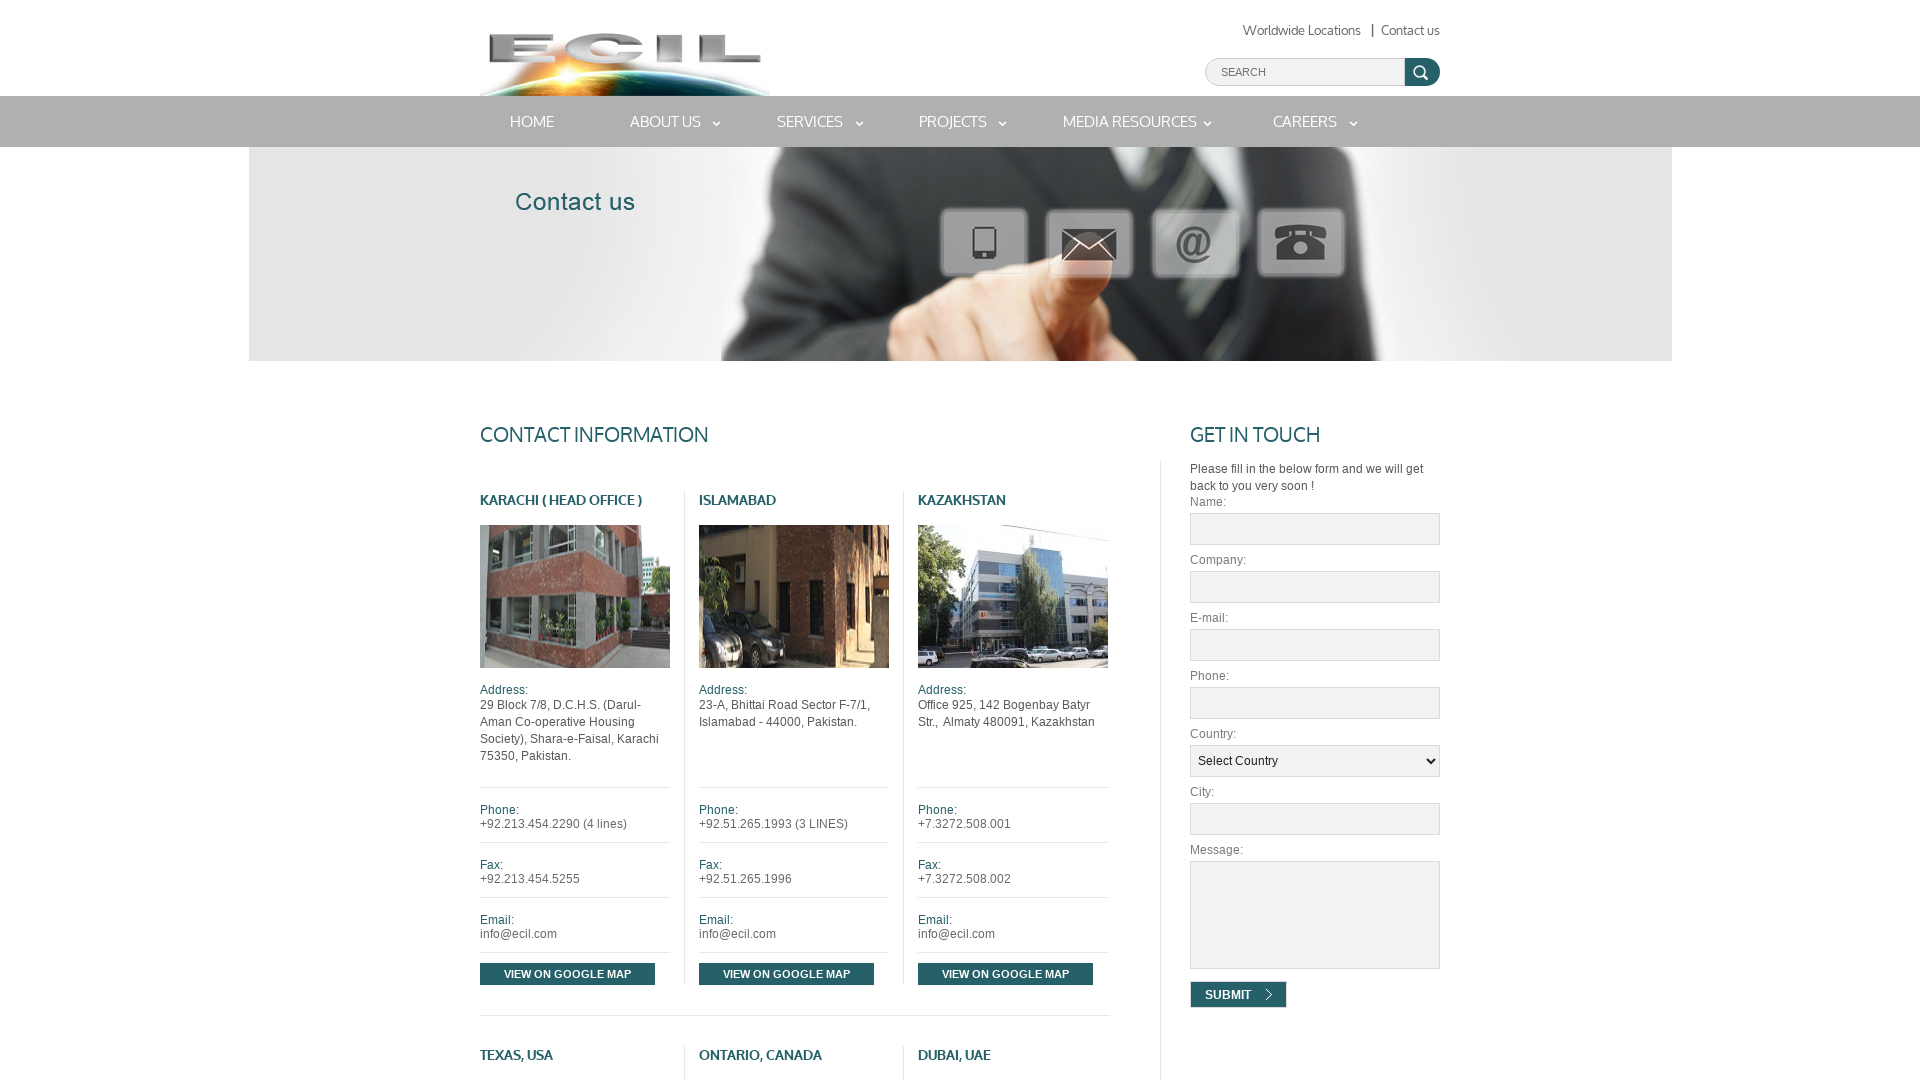

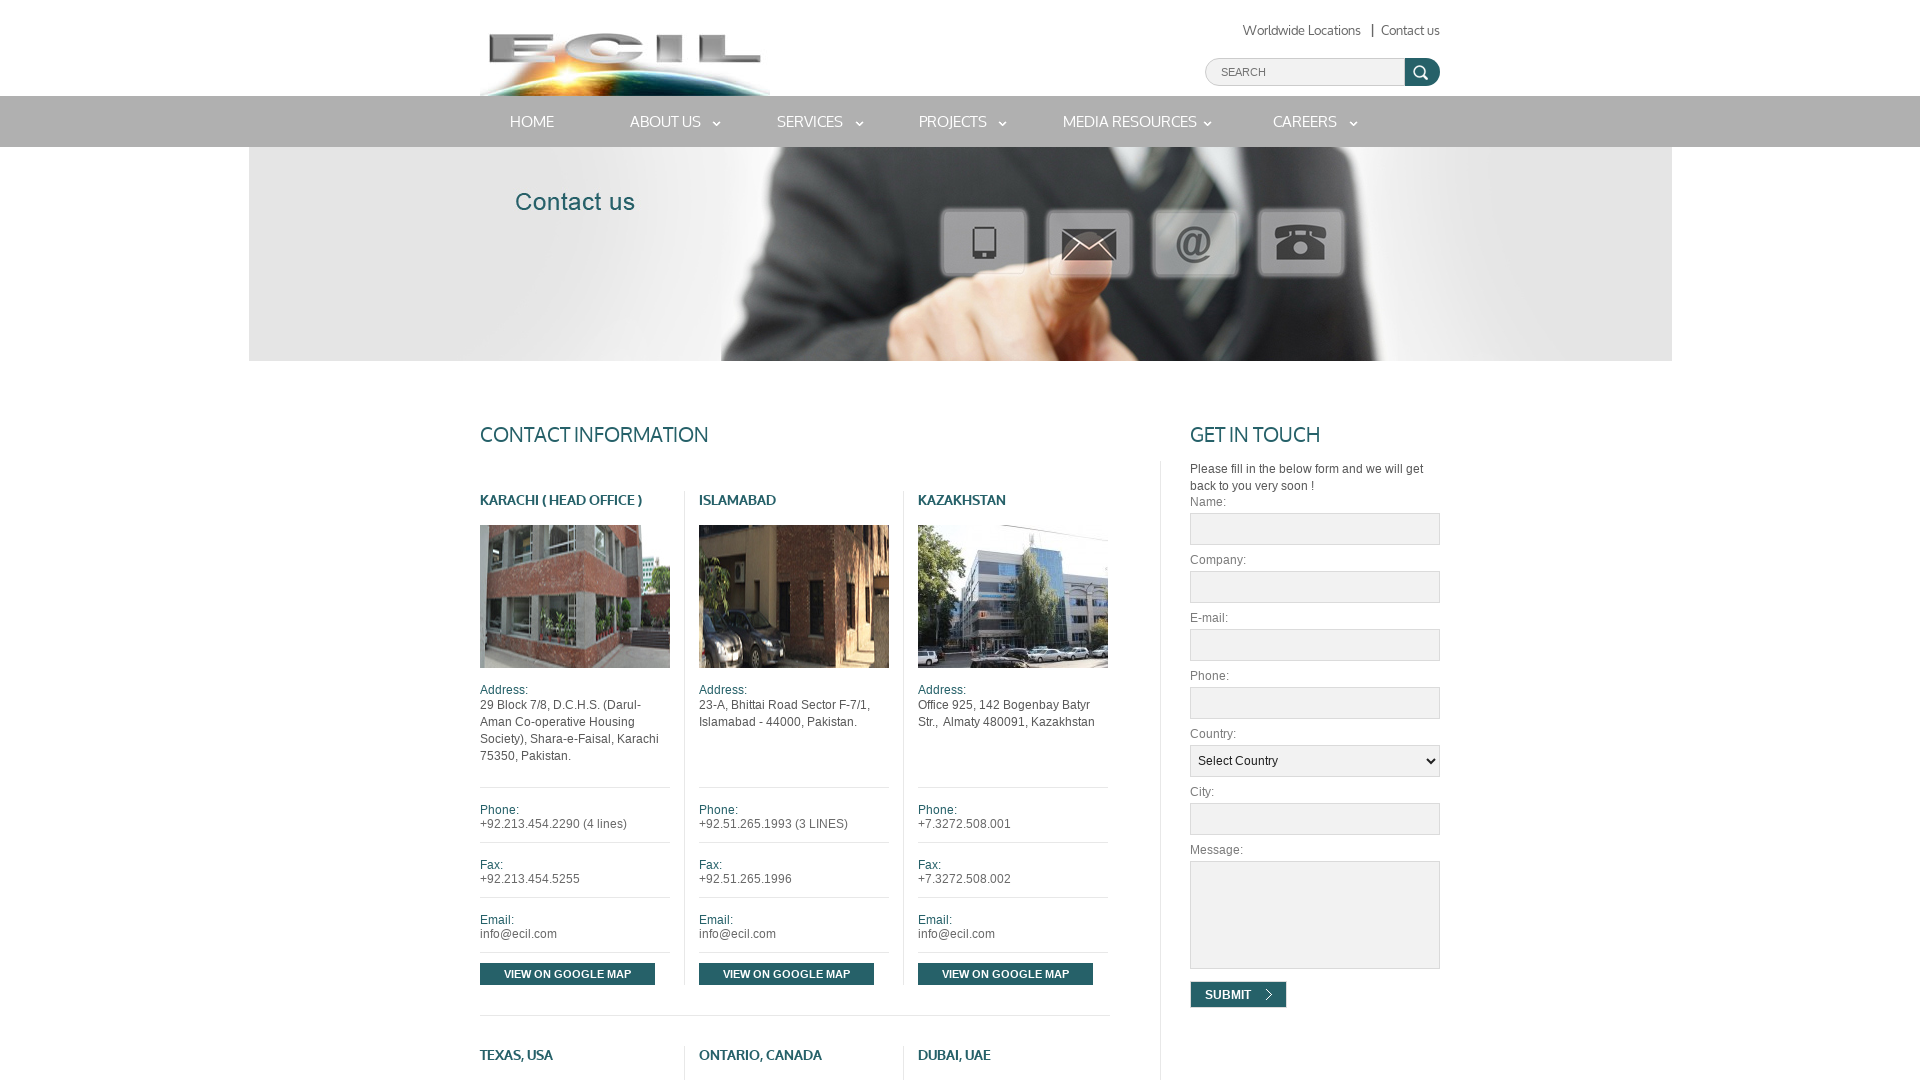